Navigates to Lamps Plus product listing page and scrolls through the page content

Starting URL: https://www.lampsplus.com/products/s_schonbek/page_4/

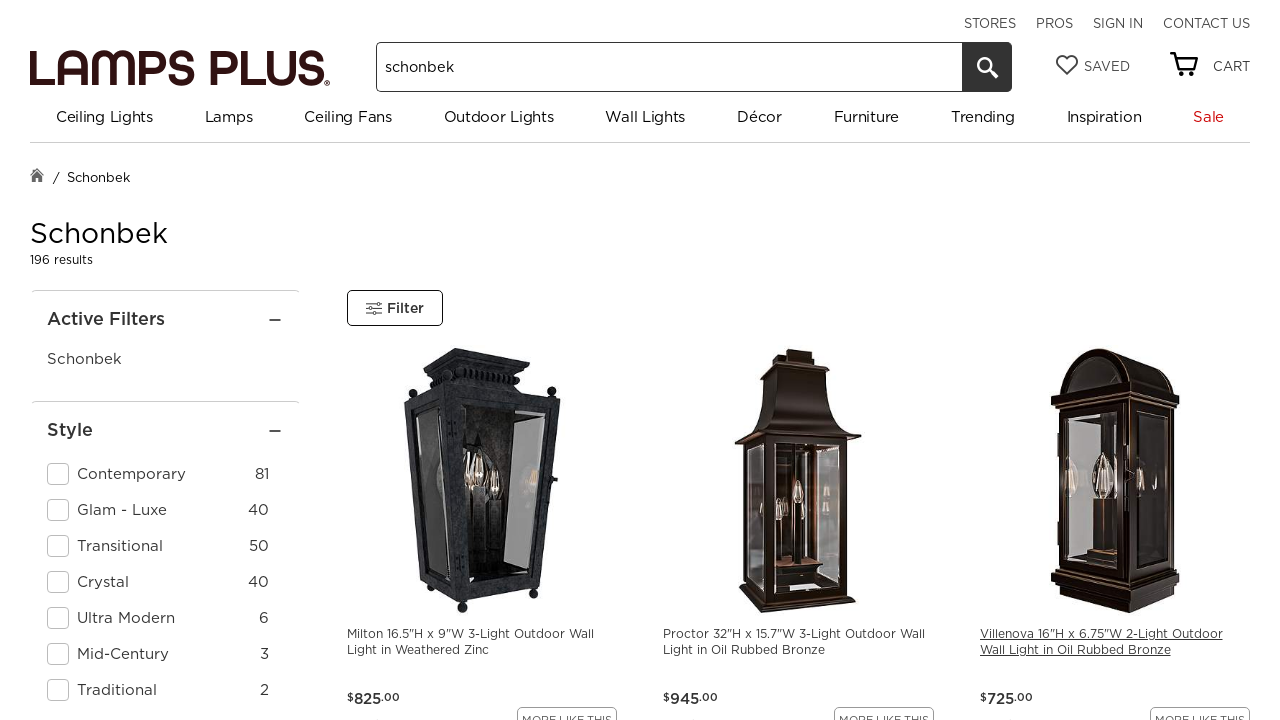

Executed scroll script to load lazy-loaded content on Lamps Plus product listing page
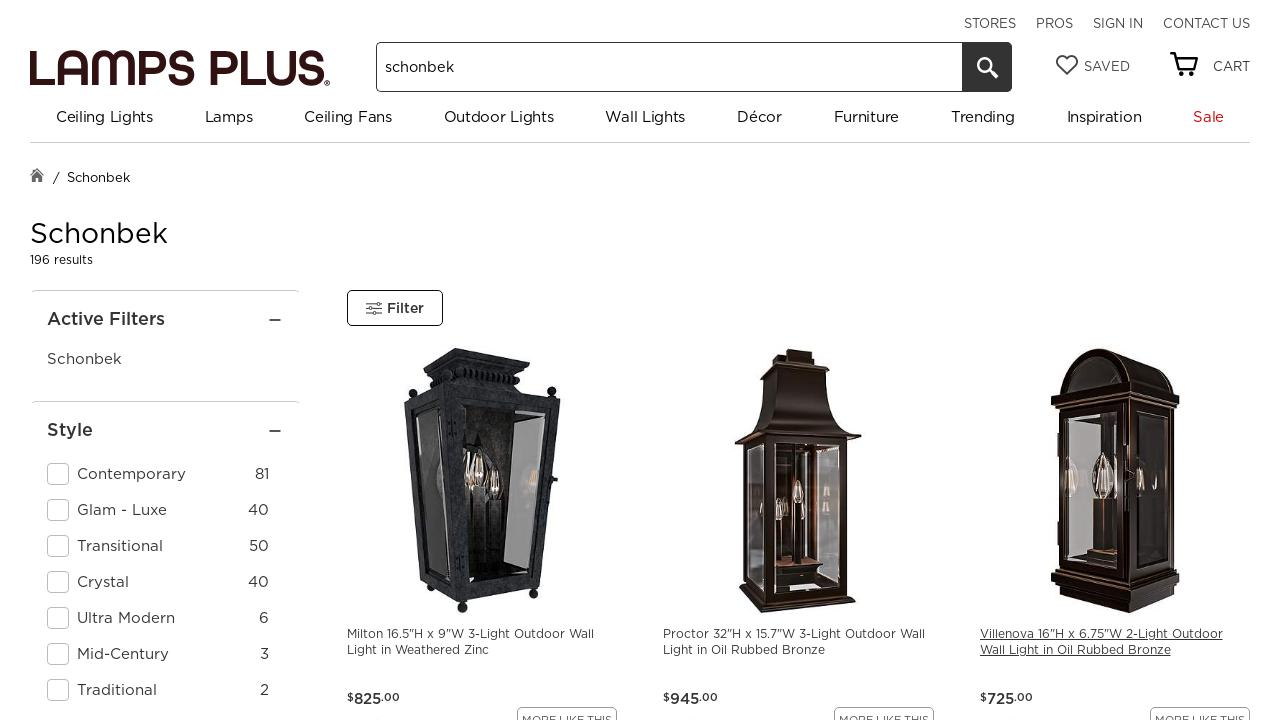

Waited for page DOM content to fully load
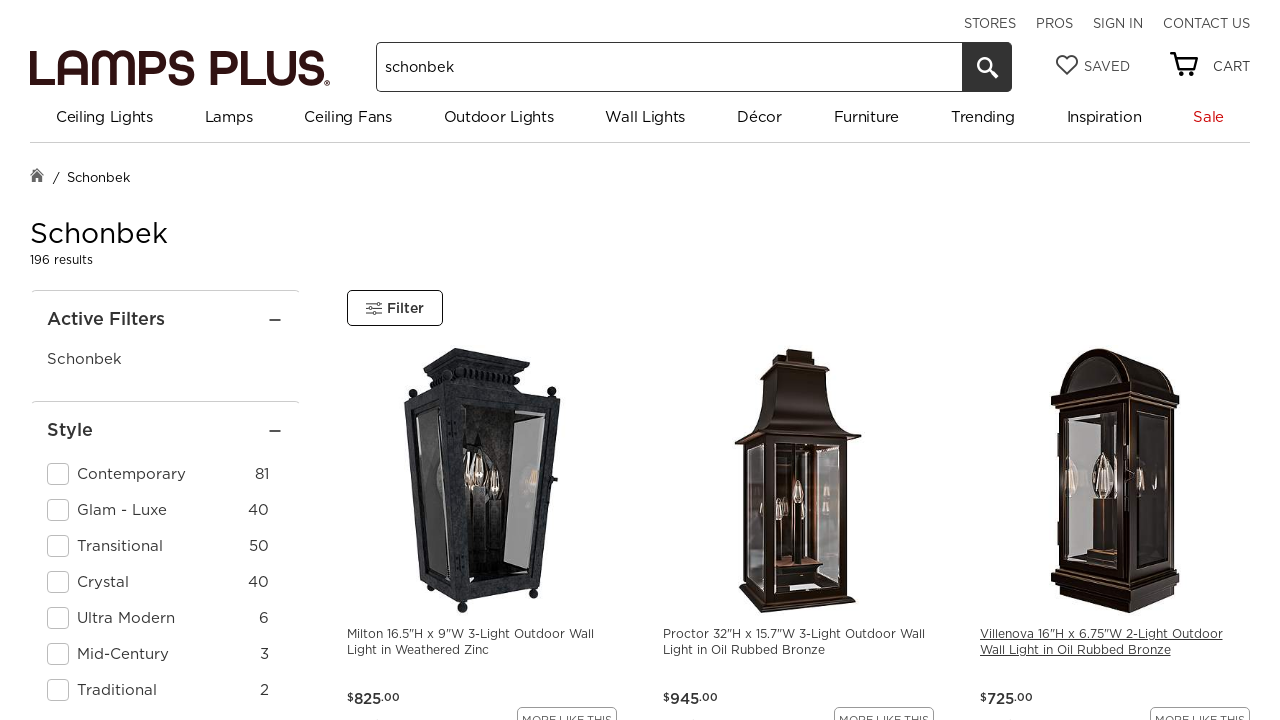

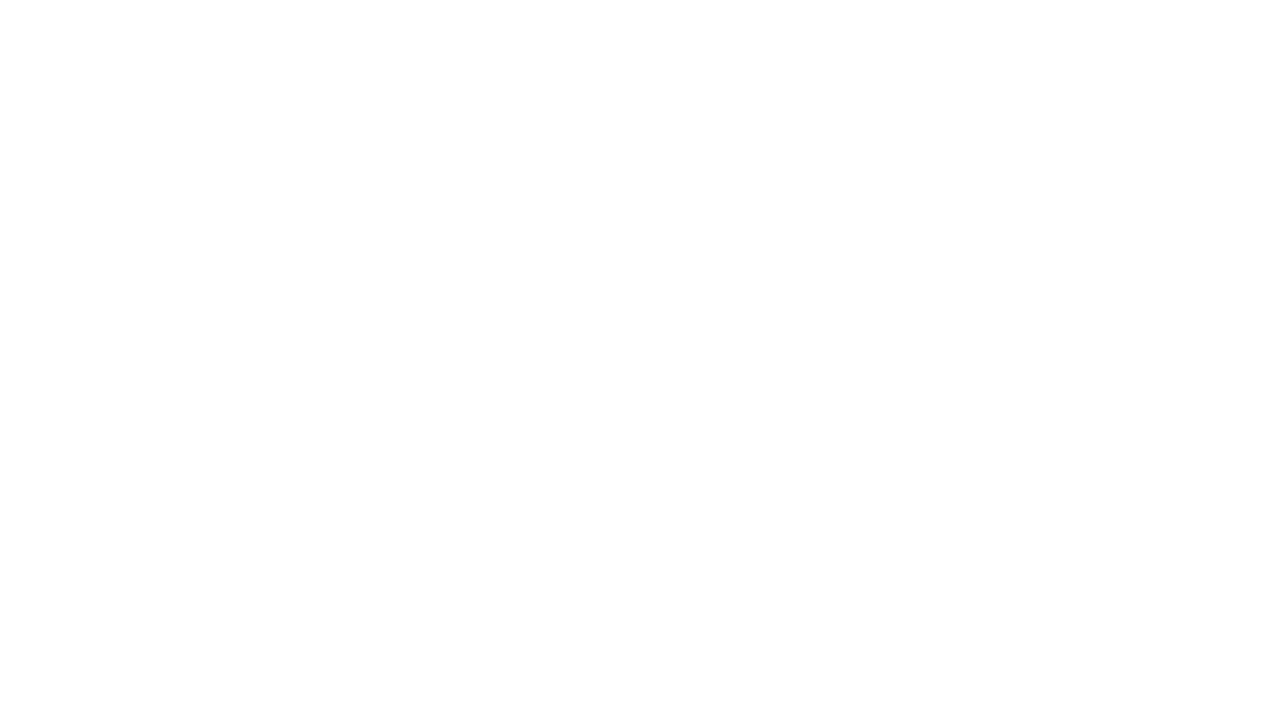